Tests double-click functionality by filling a text field, double-clicking a copy button, and verifying the text is copied to another field

Starting URL: https://www.w3schools.com/tags/tryit.asp?filename=tryhtml5_ev_ondblclick3

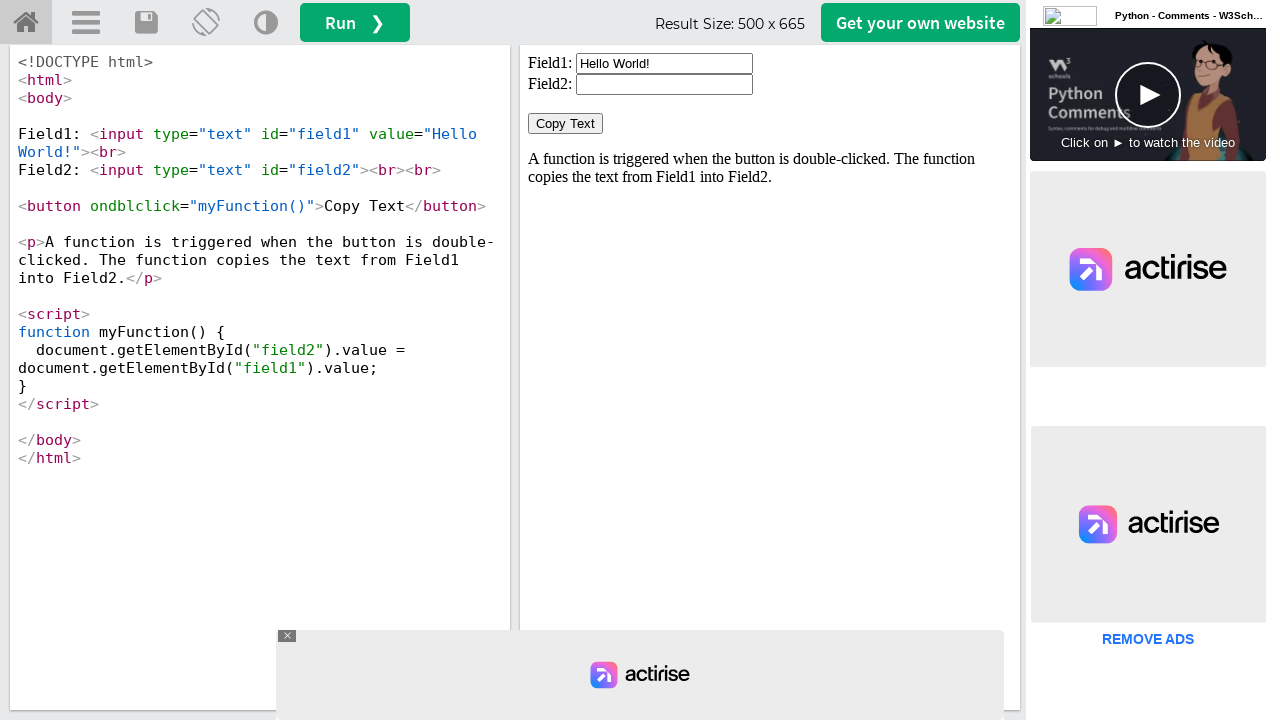

Located iframe containing the demo
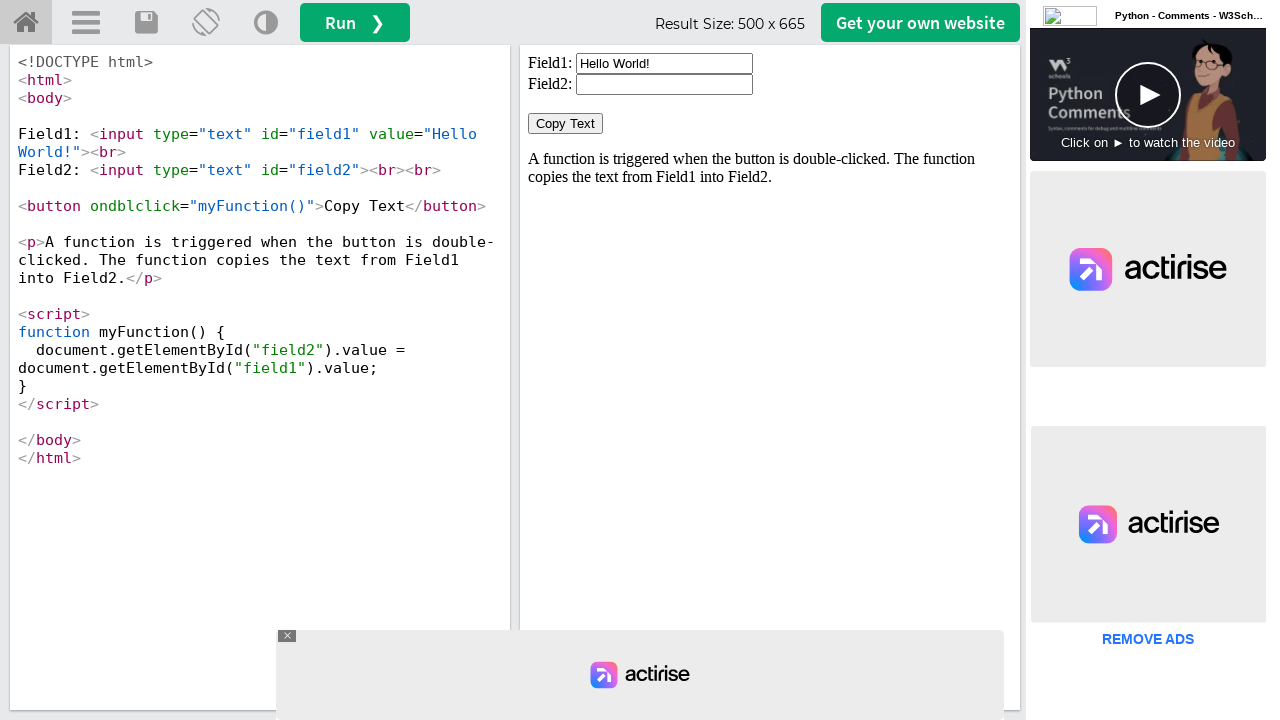

Cleared the first input field on iframe#iframeResult >> internal:control=enter-frame >> input#field1
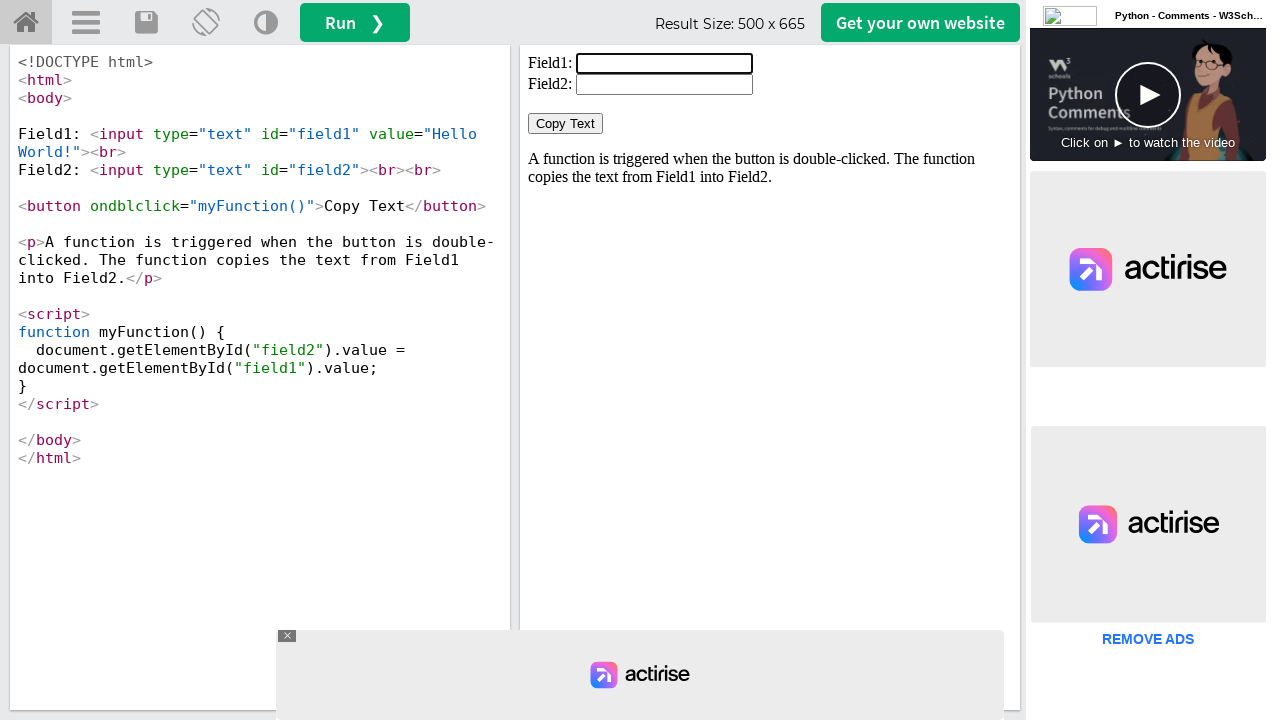

Filled first input field with 'TestUser123' on iframe#iframeResult >> internal:control=enter-frame >> input#field1
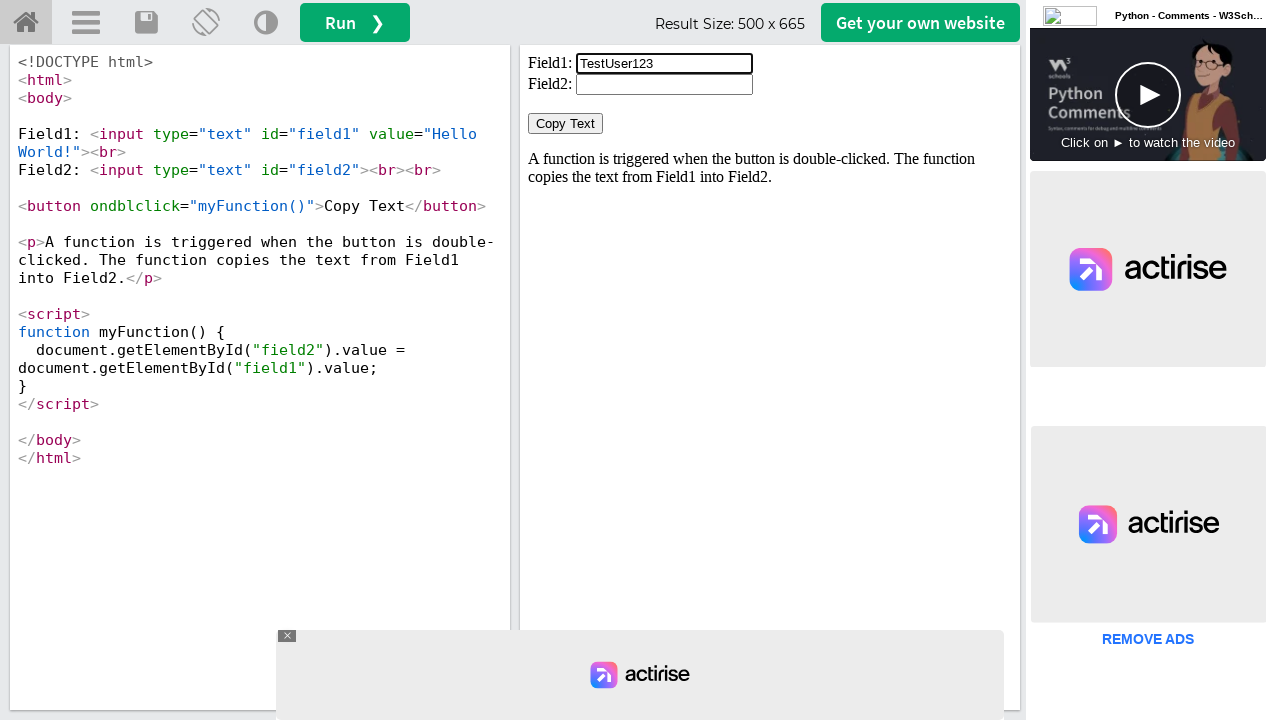

Double-clicked the 'Copy Text' button at (566, 124) on iframe#iframeResult >> internal:control=enter-frame >> button:has-text('Copy Tex
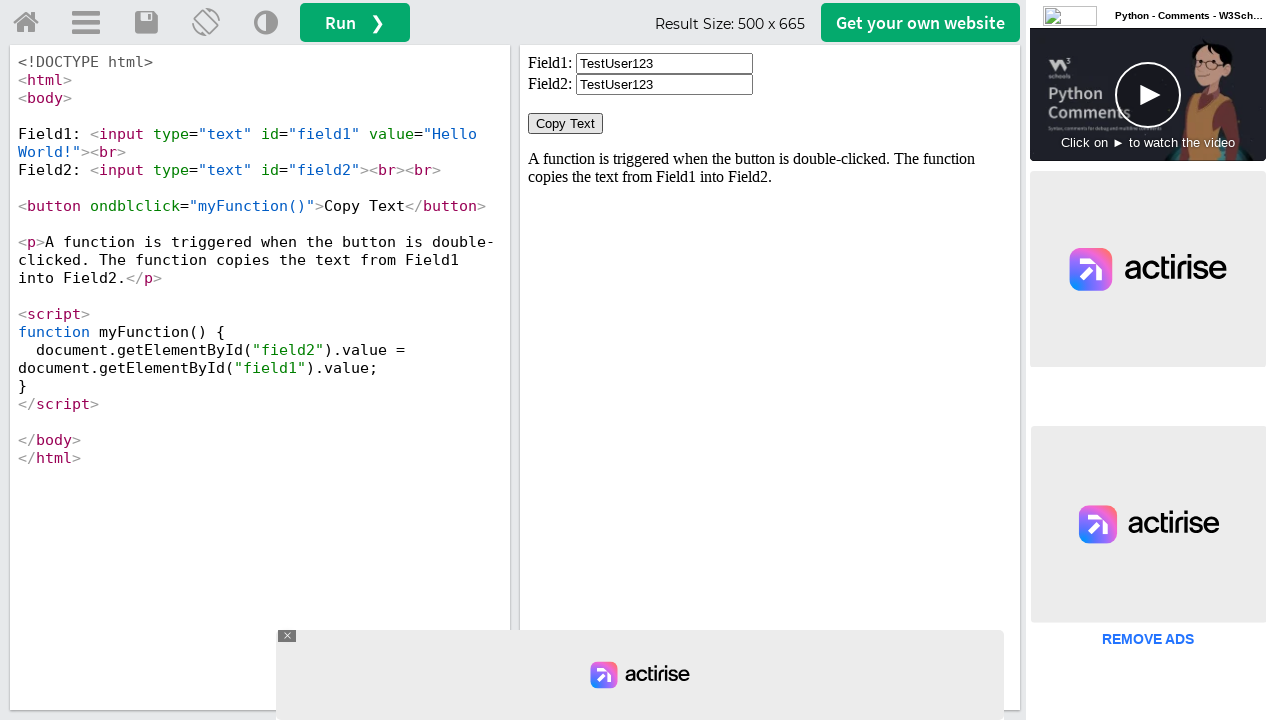

Retrieved value from first input field
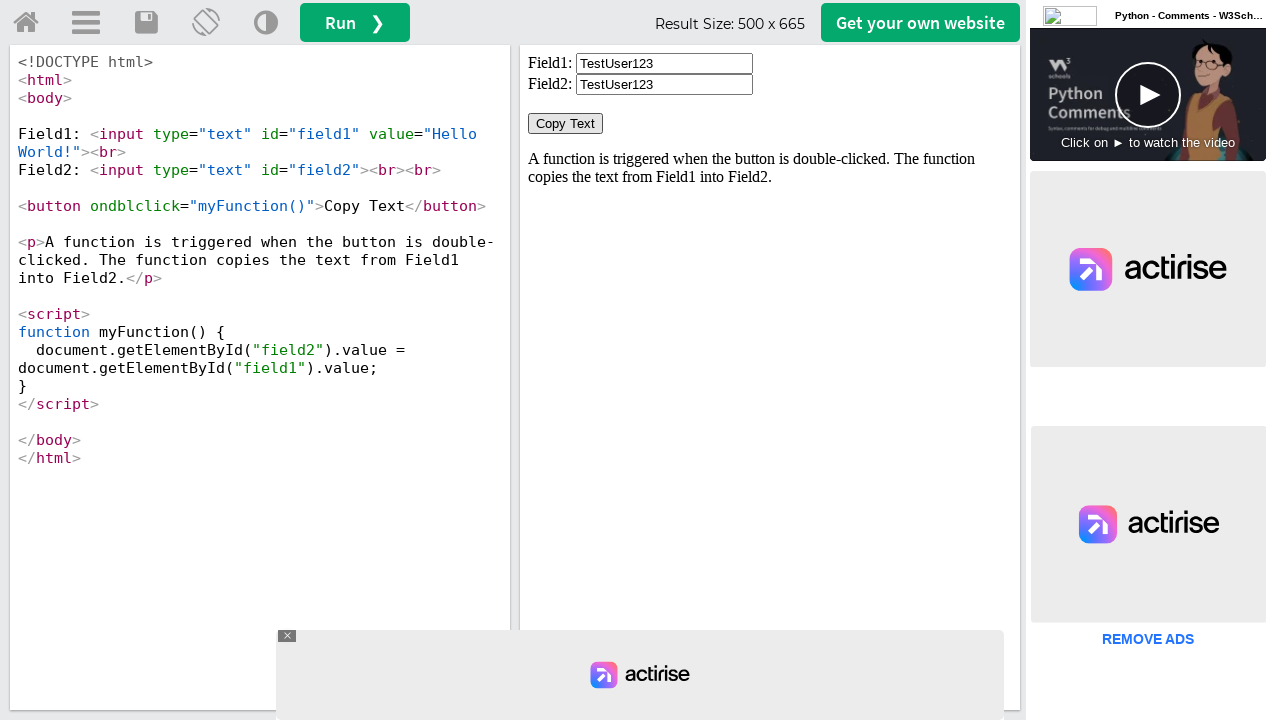

Retrieved value from second input field
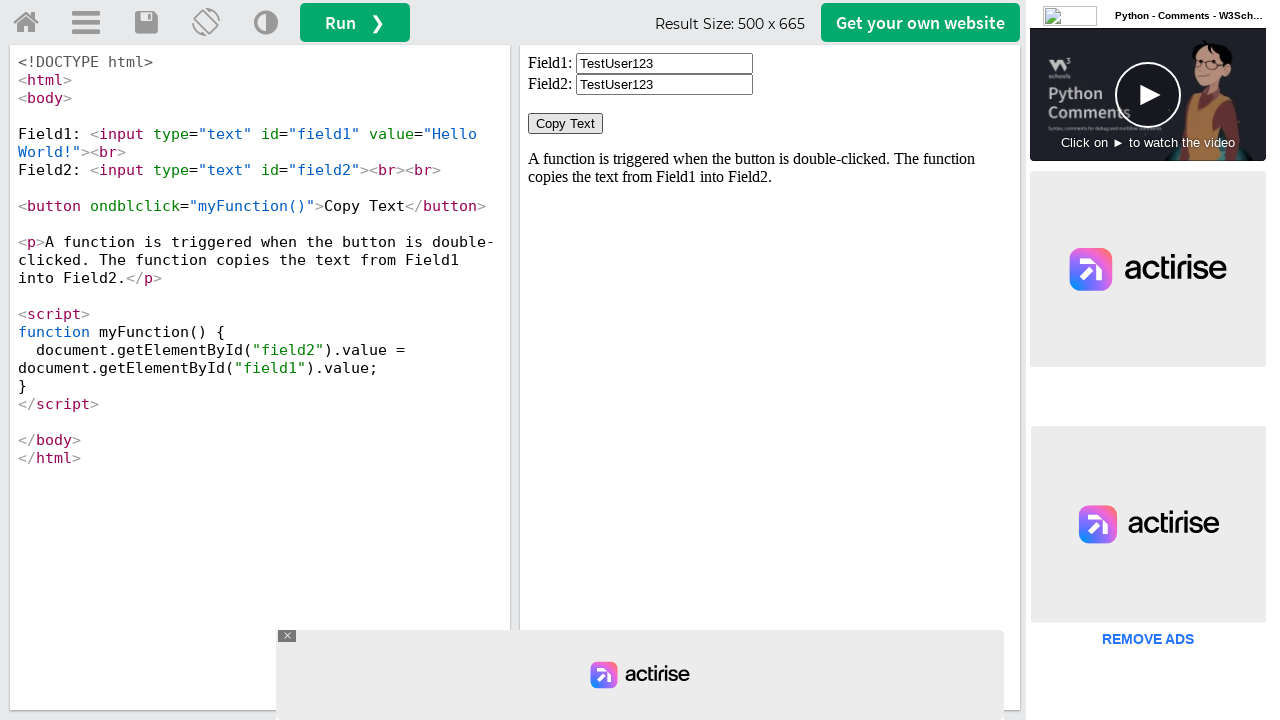

Verified that both fields contain matching text after double-click copy operation
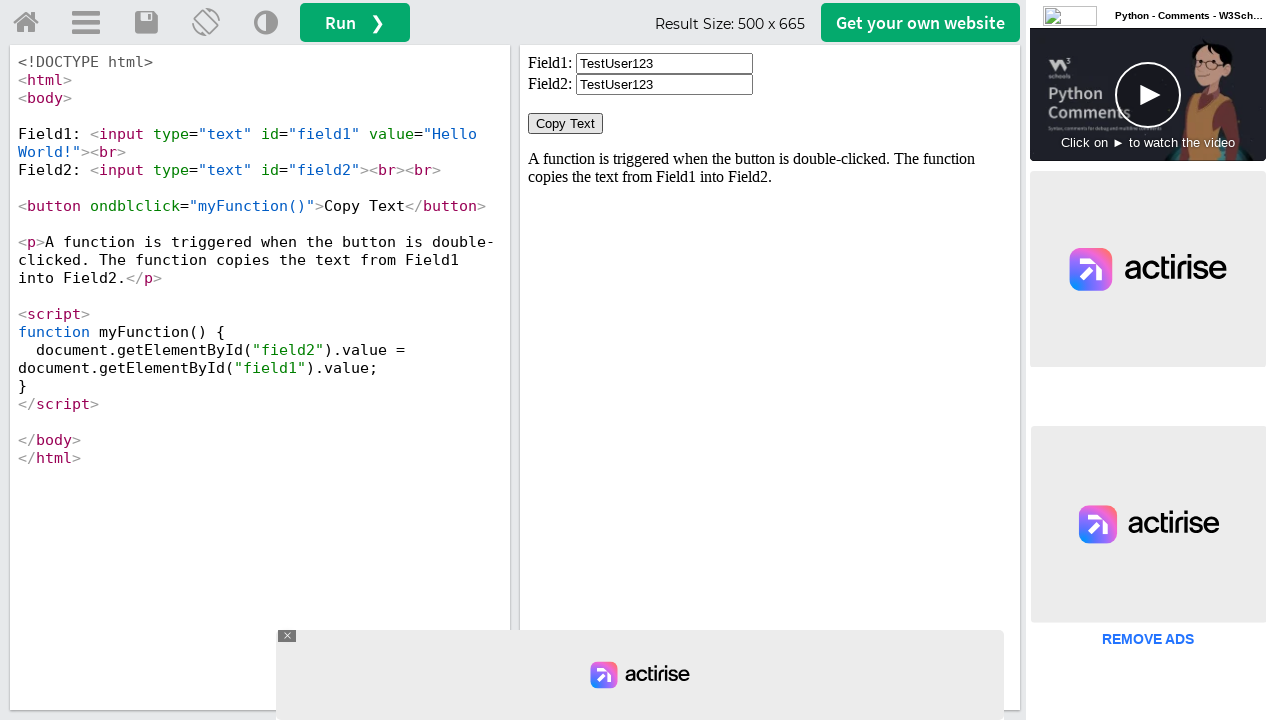

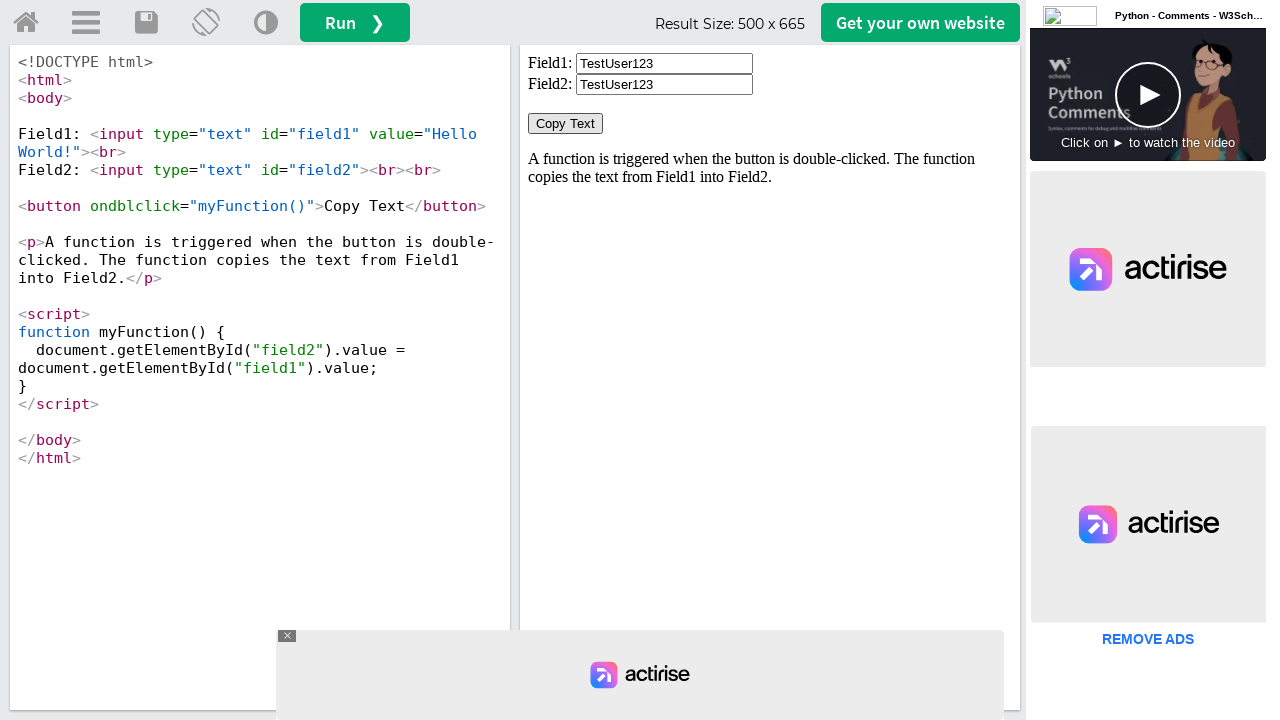